Navigates to W3Schools HTML tables tutorial page and verifies that the customers table is present and contains rows with data cells.

Starting URL: https://www.w3schools.com/html/html_tables.asp

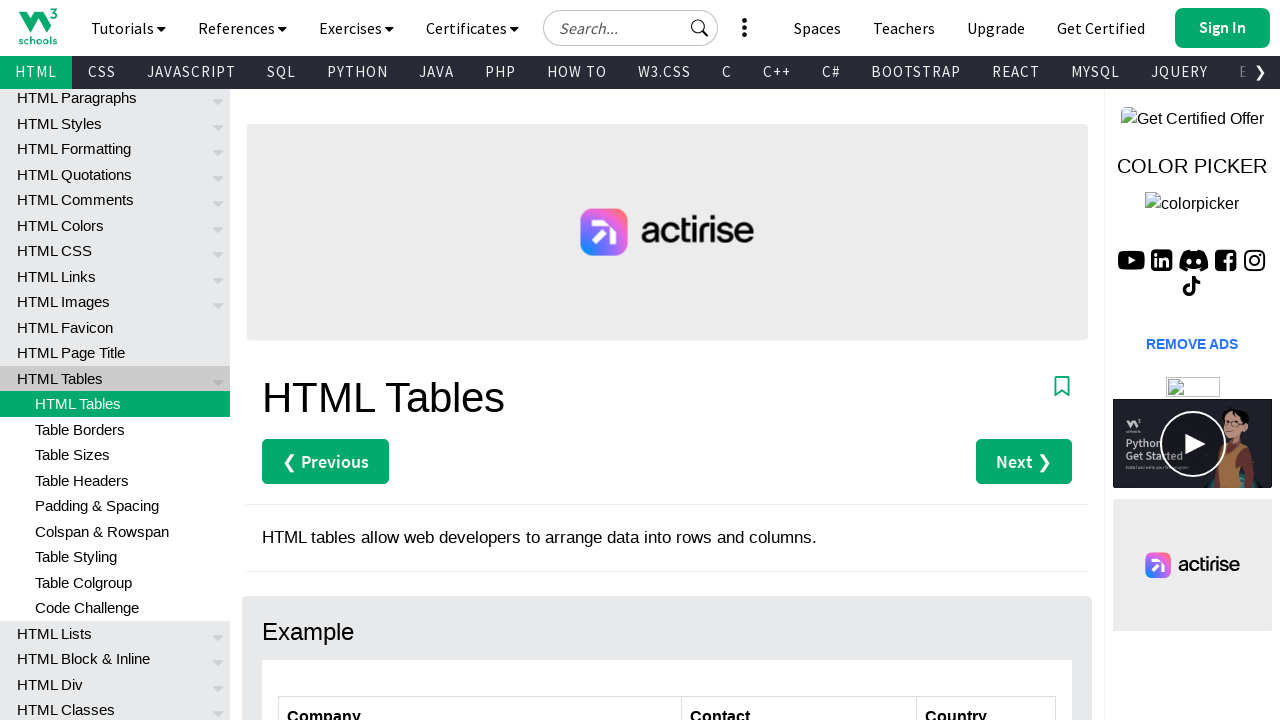

Navigated to W3Schools HTML tables tutorial page
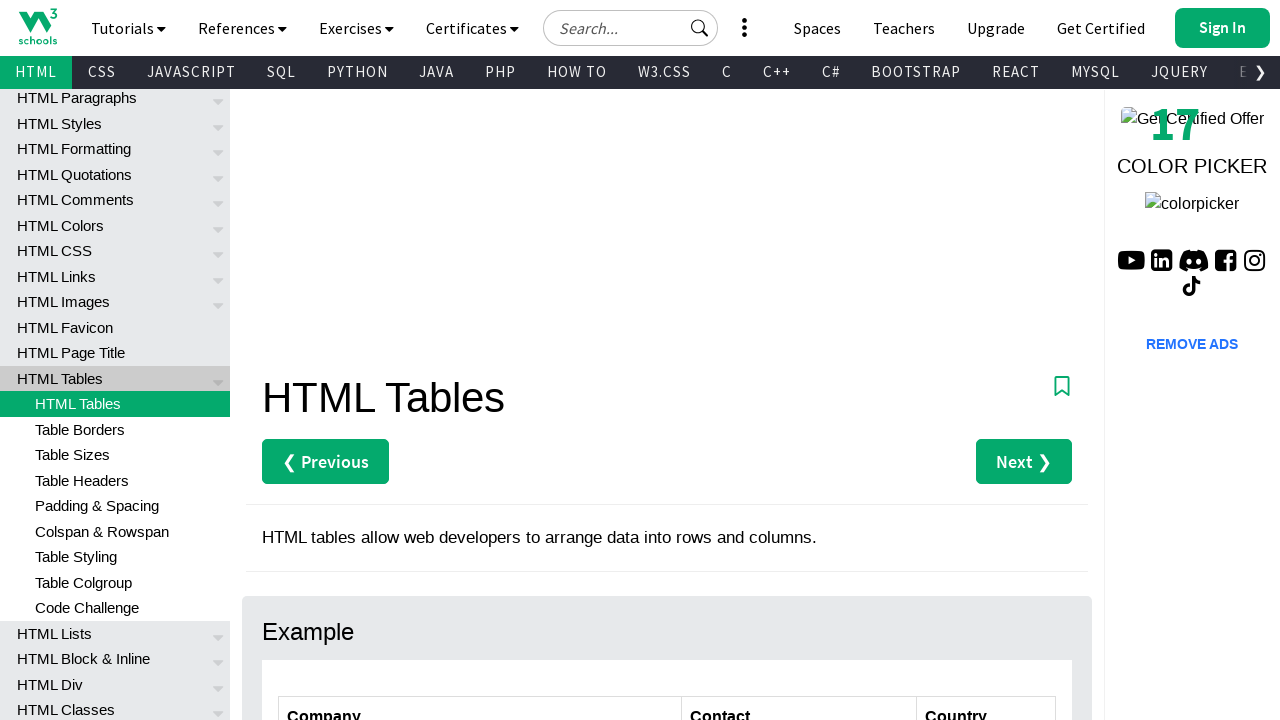

Customers table became visible
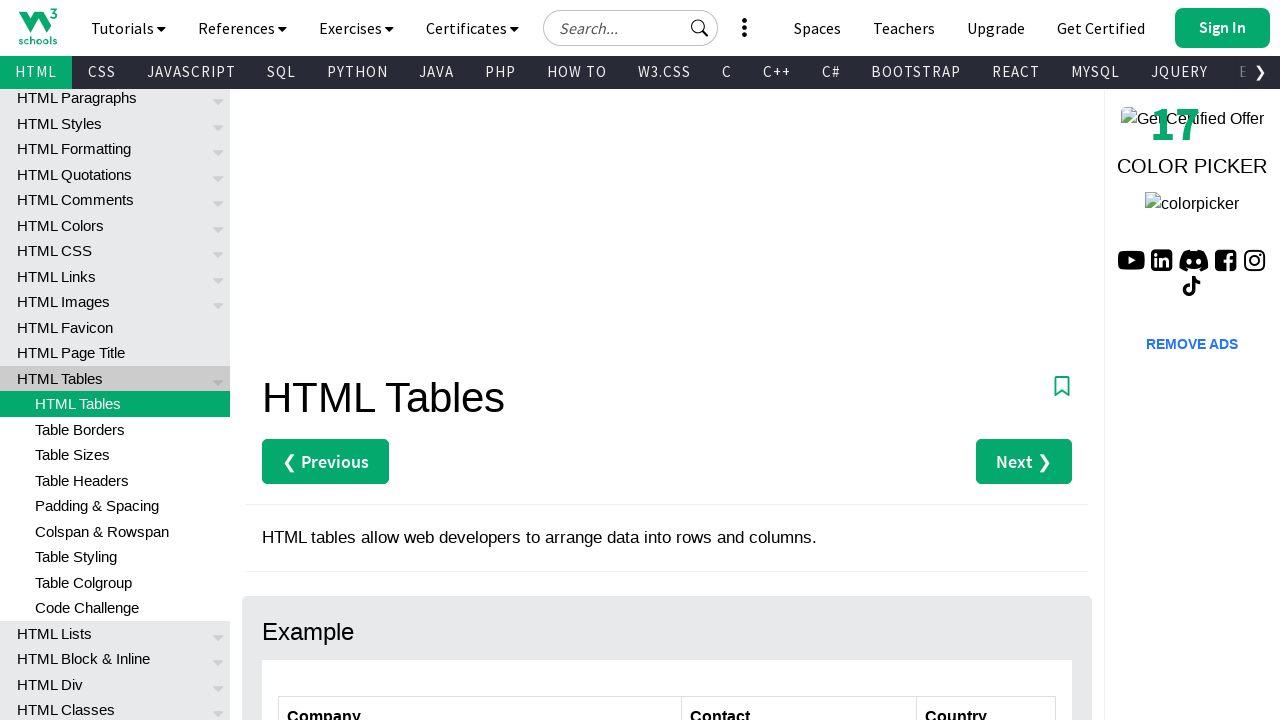

Located the customers table
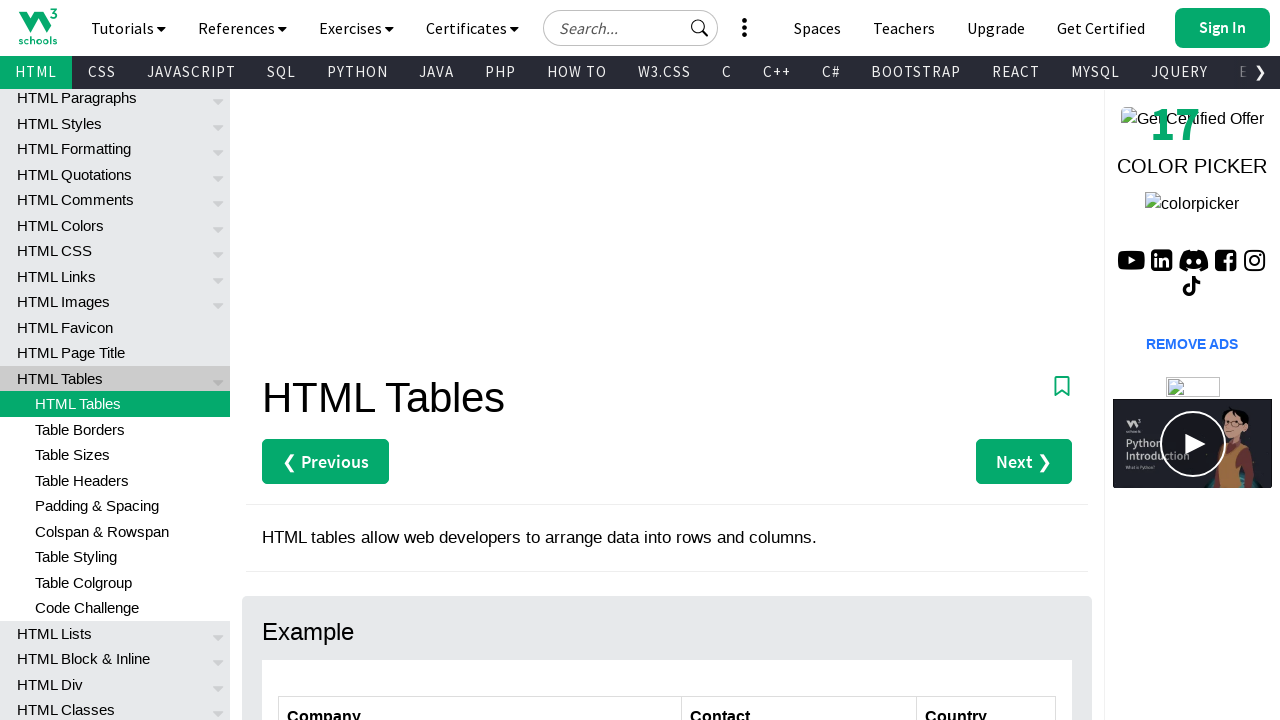

Located all table rows within the customers table
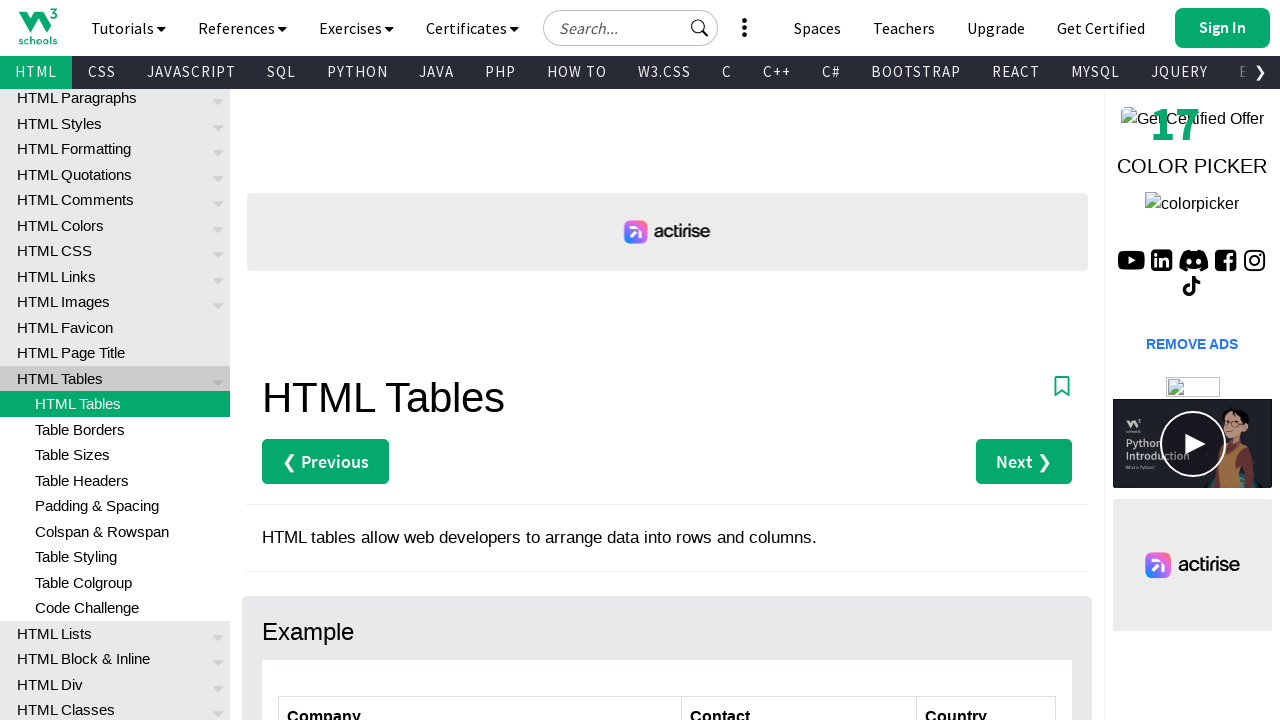

First table row is ready
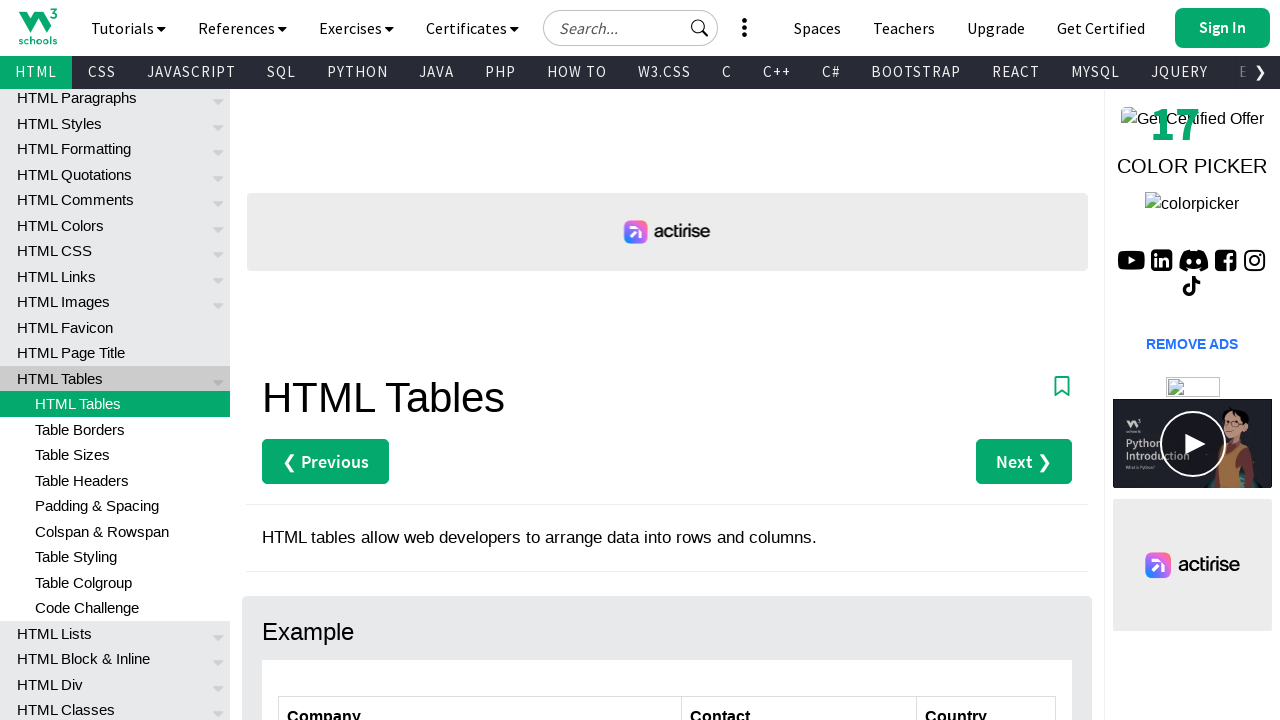

Verified that customers table contains data cells
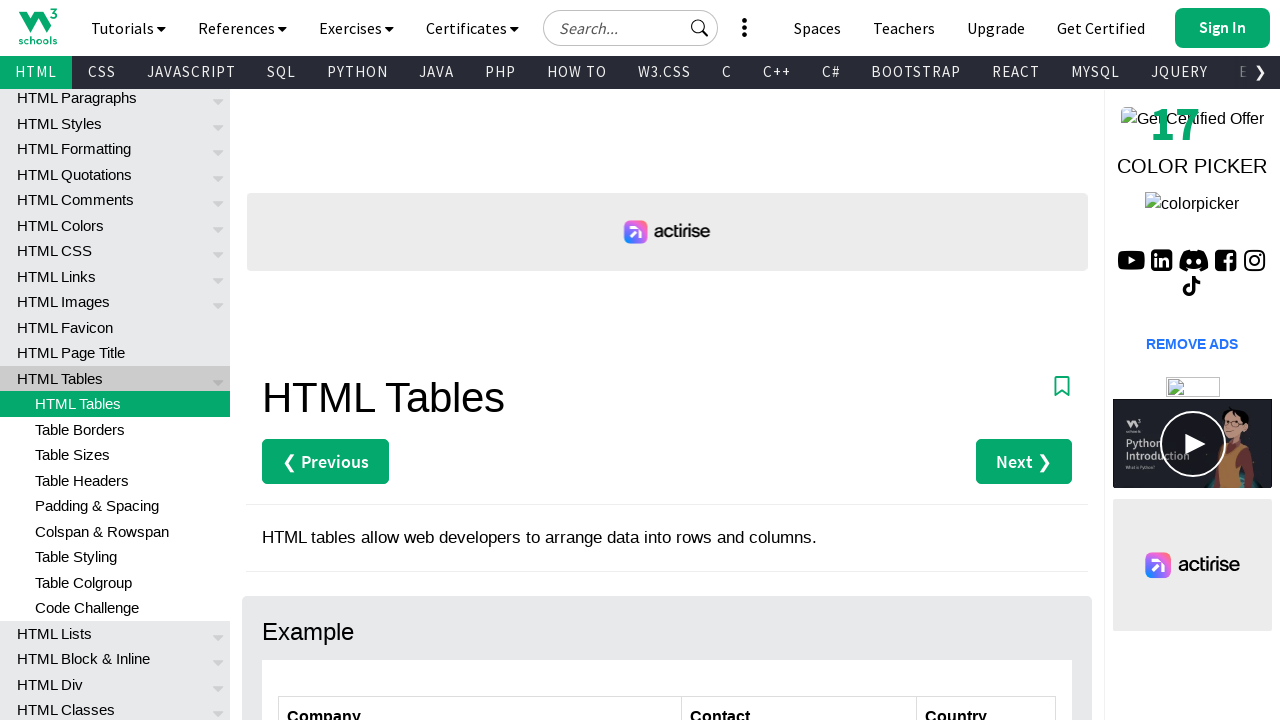

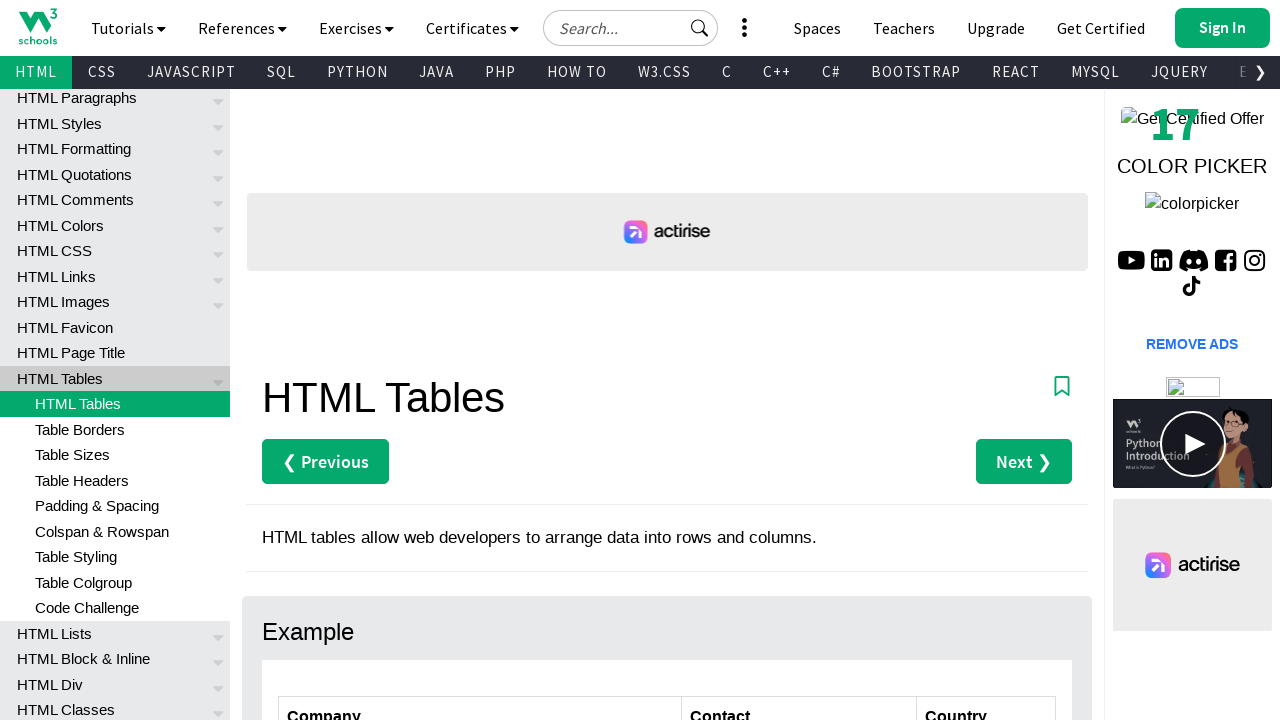